Tests clicking on the 200 status code hyperlink on the status codes page

Starting URL: https://the-internet.herokuapp.com/status_codes

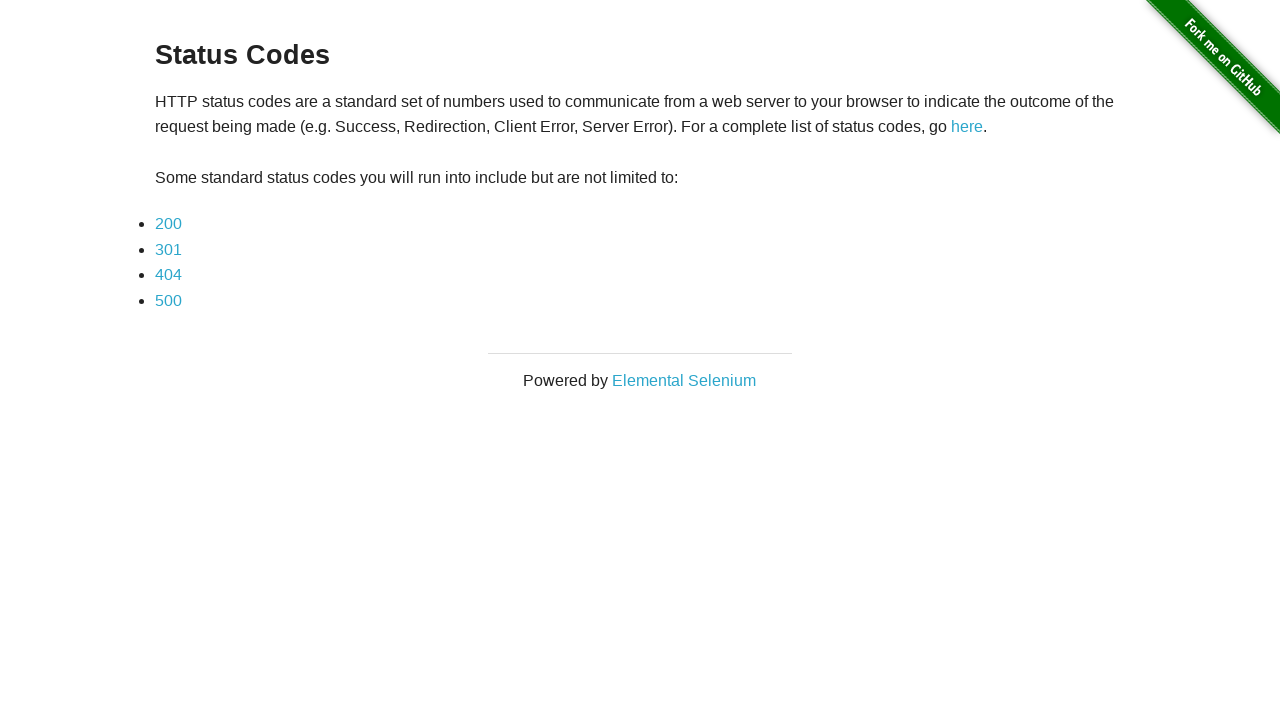

Navigated to status codes page
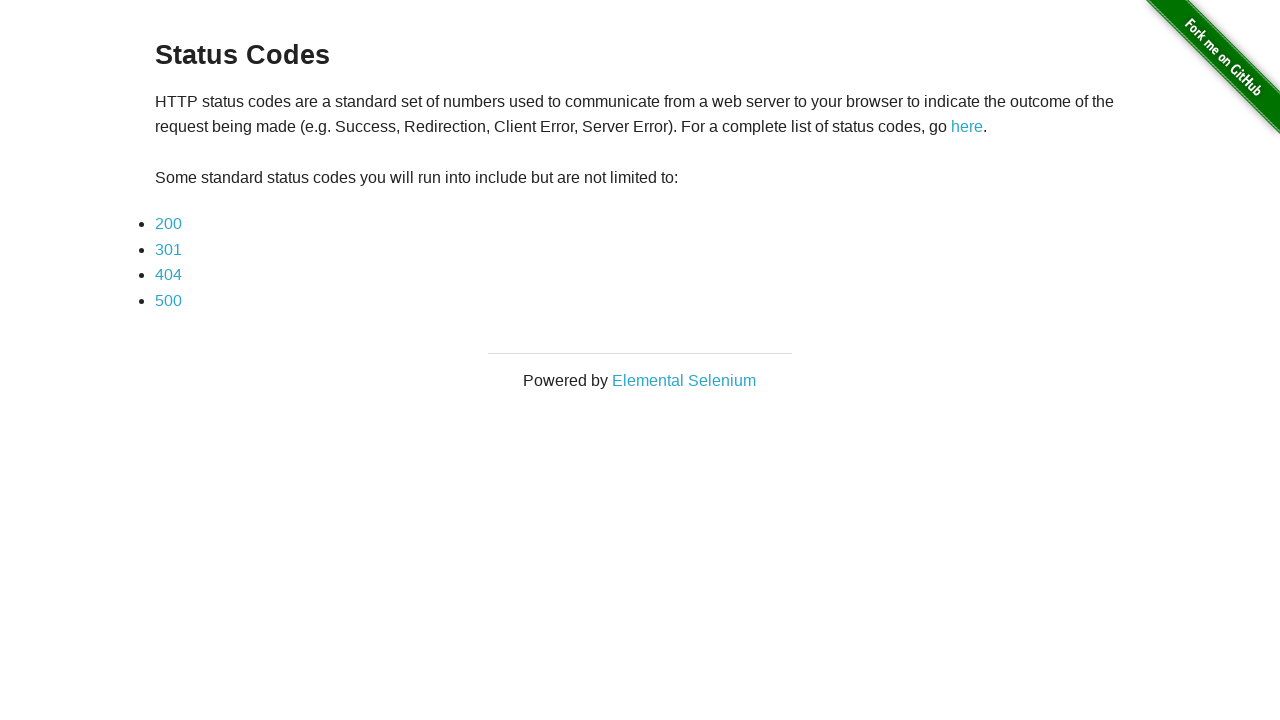

Clicked on the 200 status code hyperlink at (168, 224) on text=200
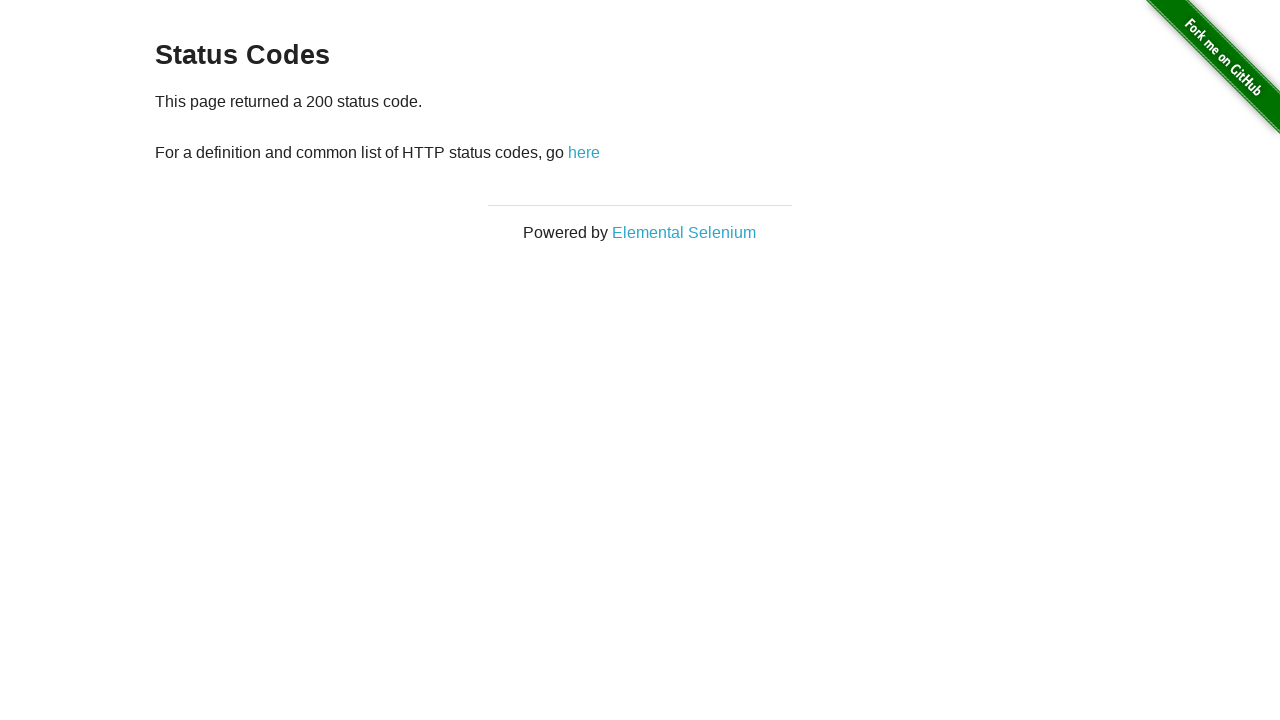

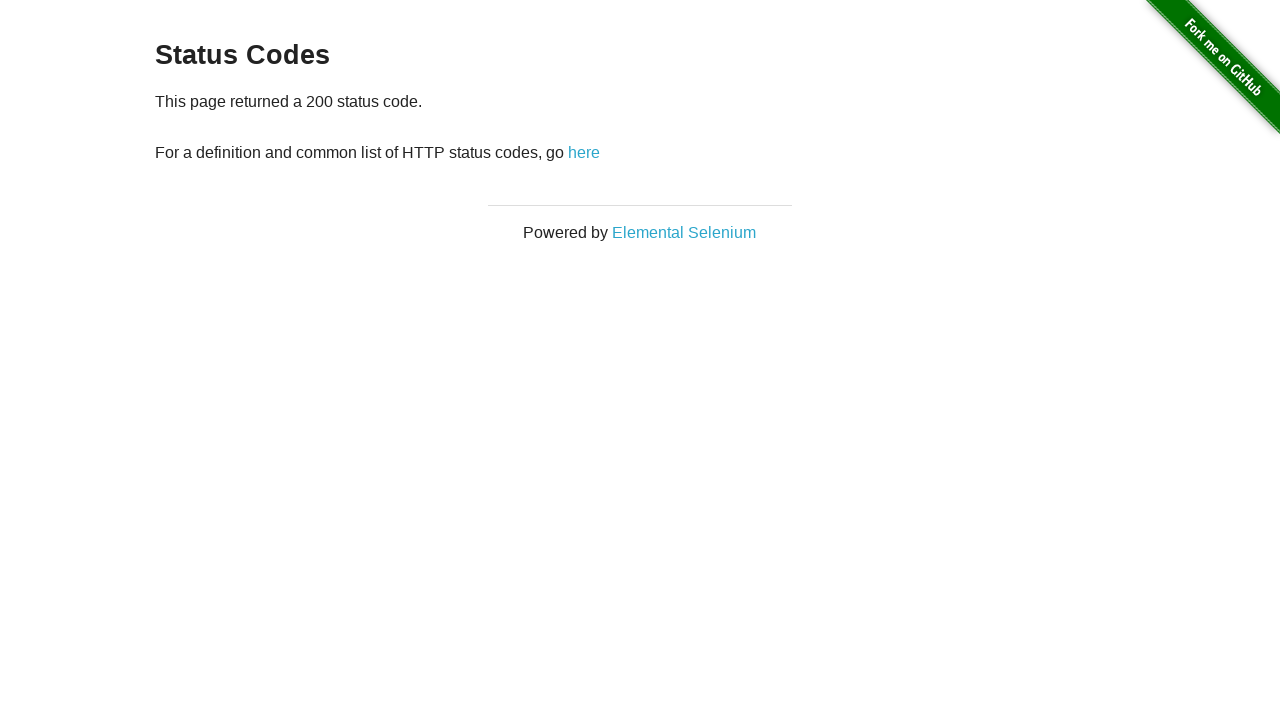